Tests button properties on a practice page by checking if buttons are enabled, getting their position, color, and dimensions

Starting URL: https://www.leafground.com/button.xhtml

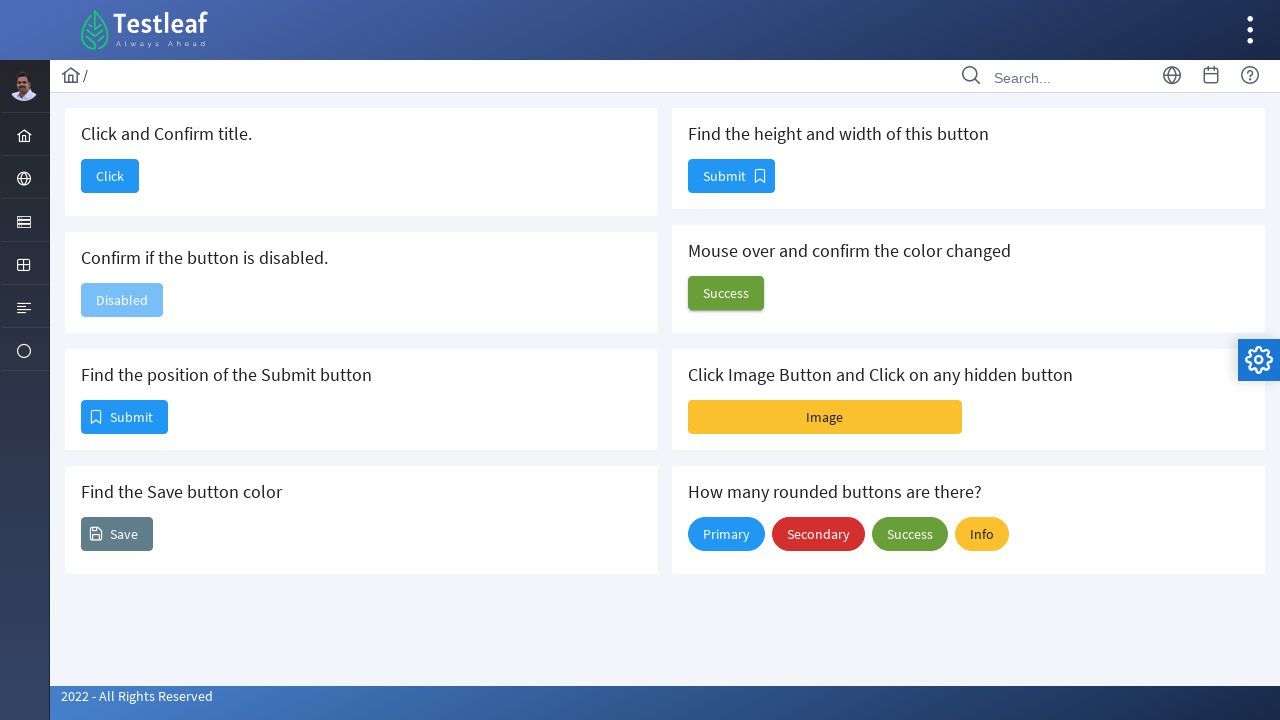

Set viewport size to 1920x1080
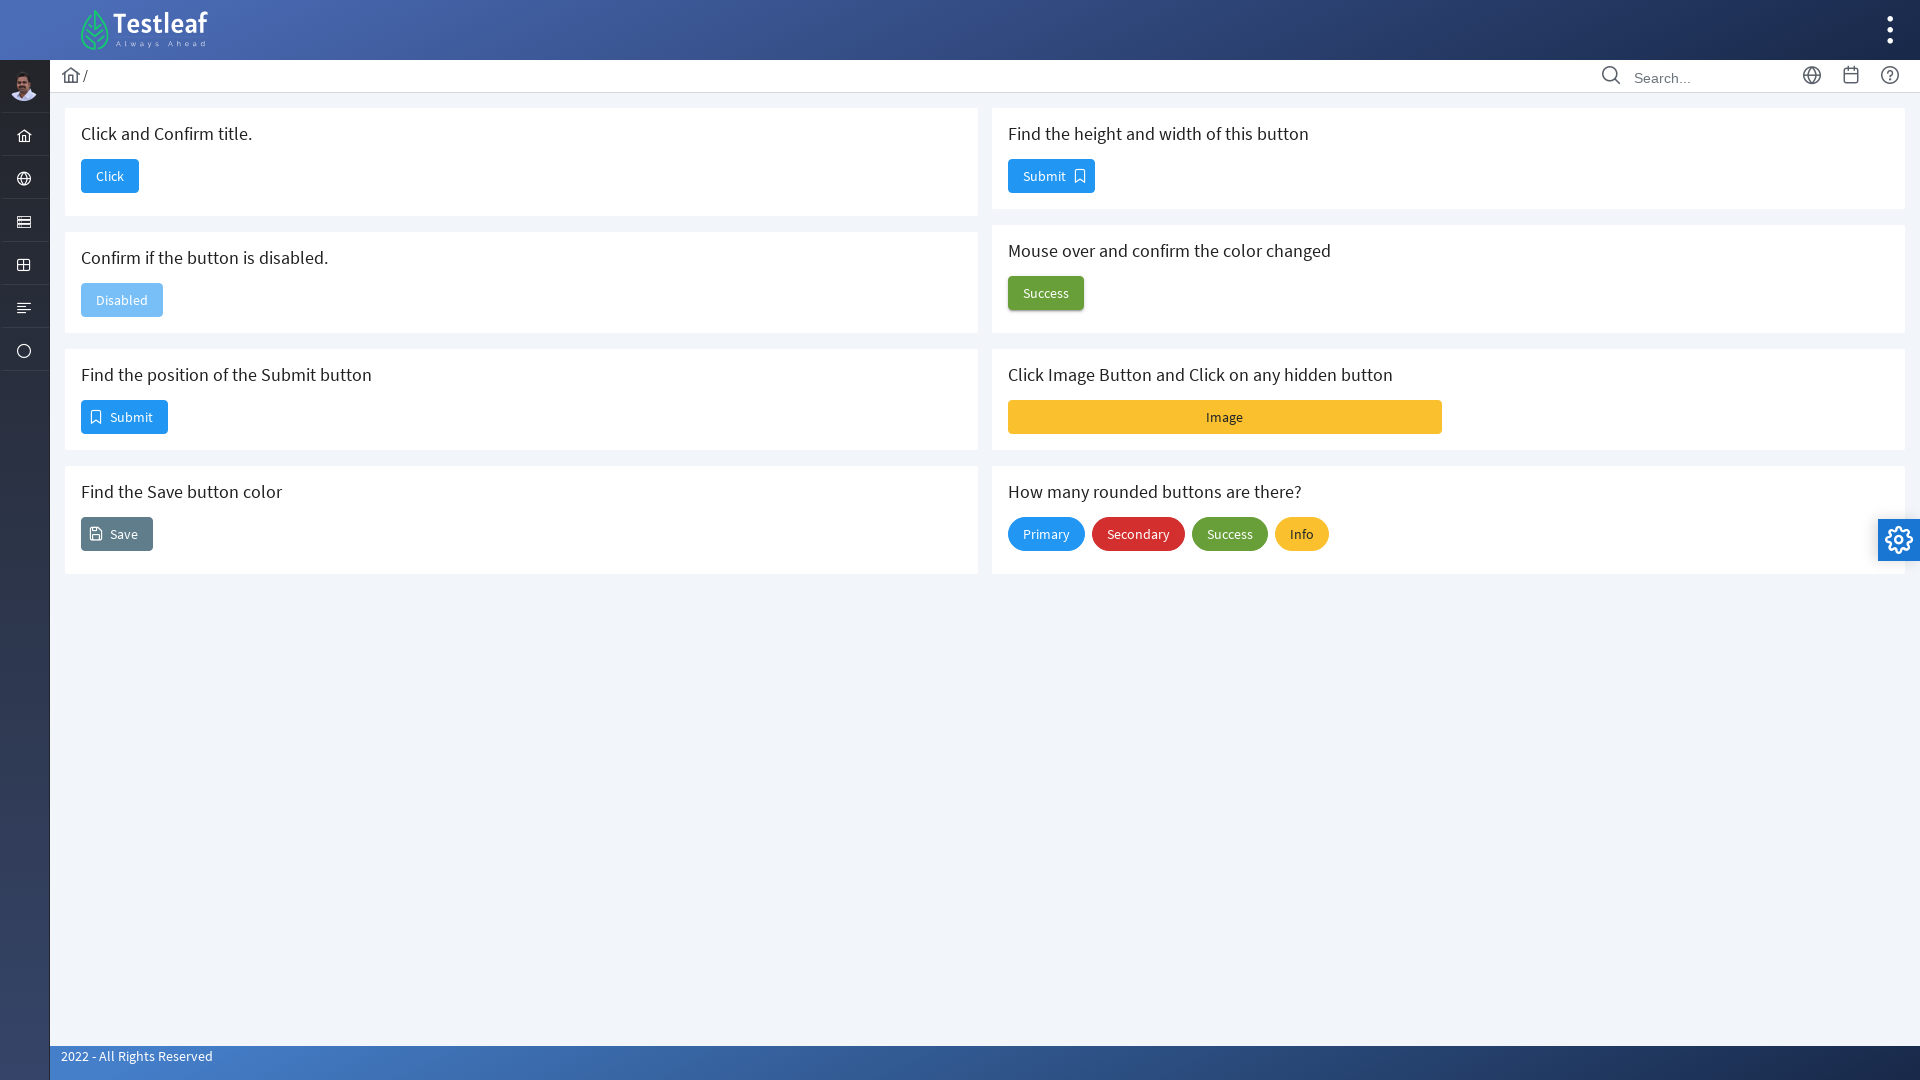

Waited for disable button to load
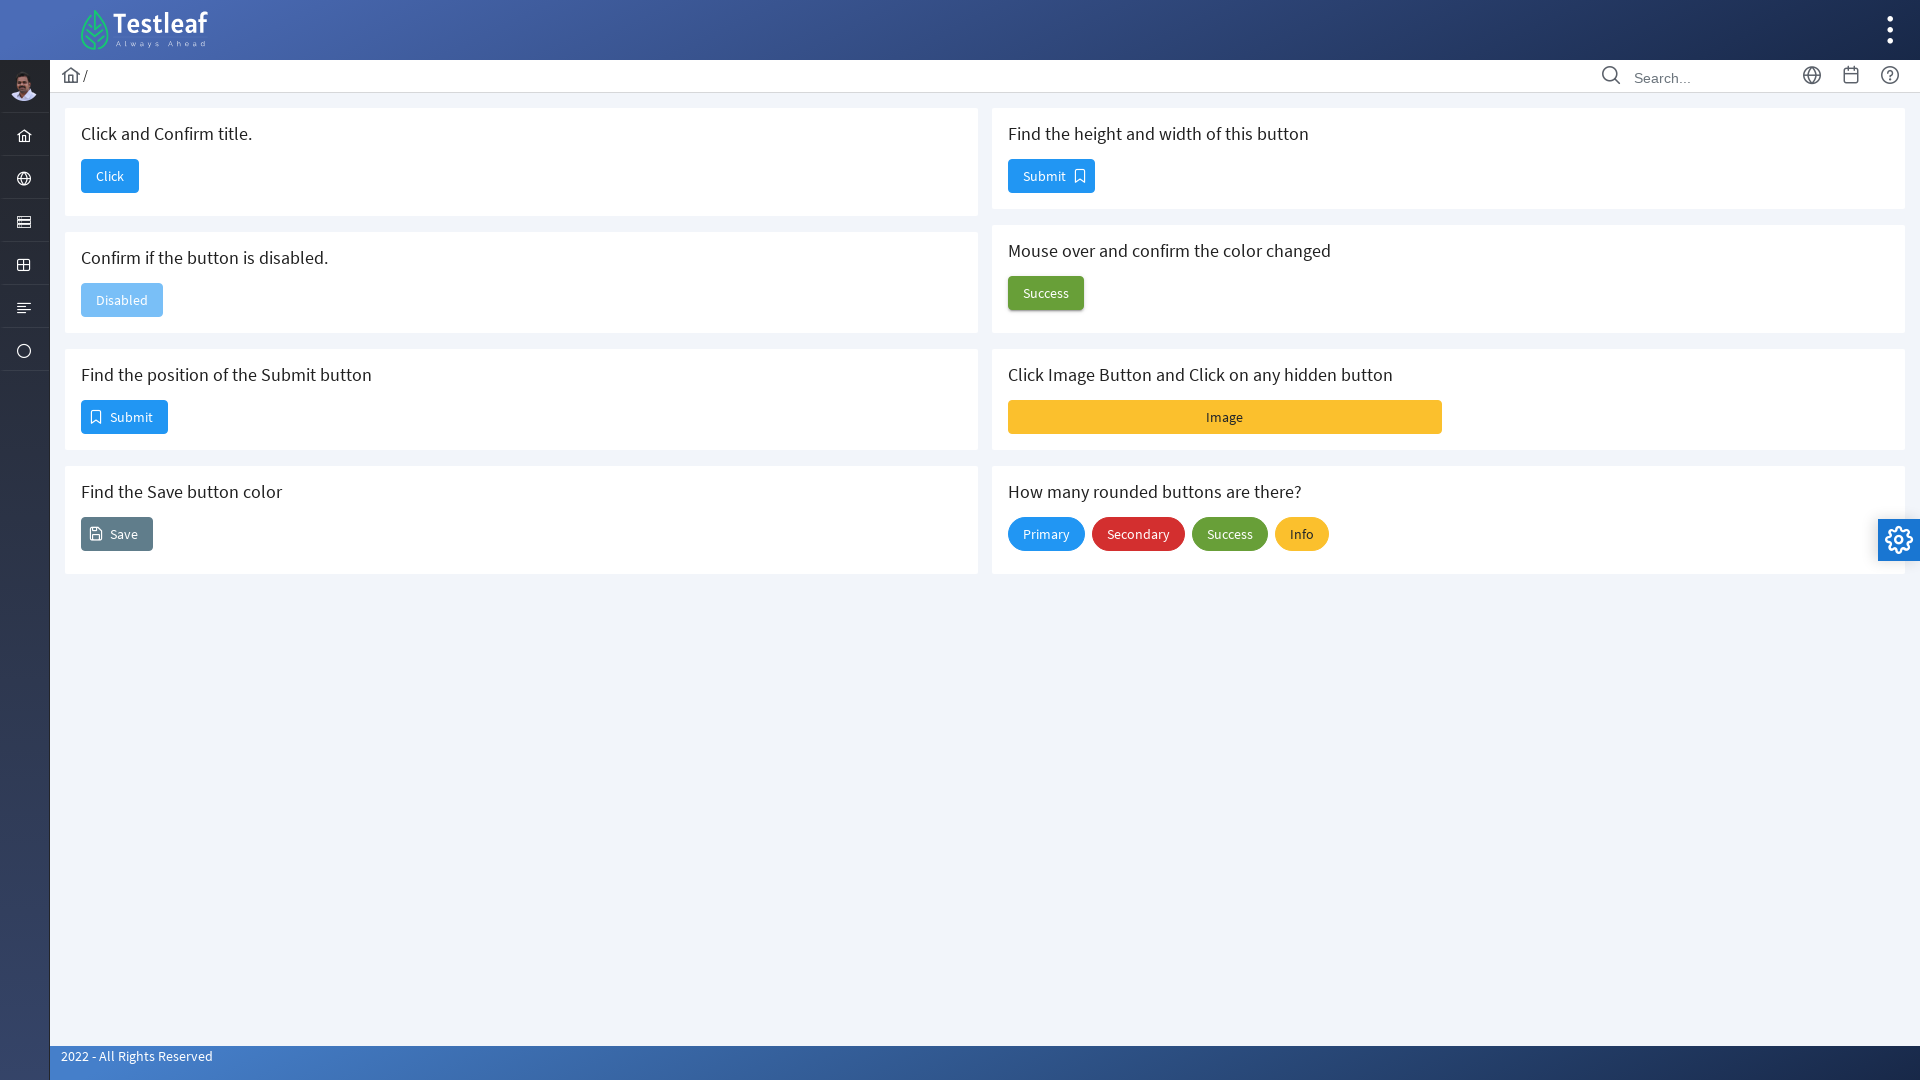

Checked if disable button is enabled: False
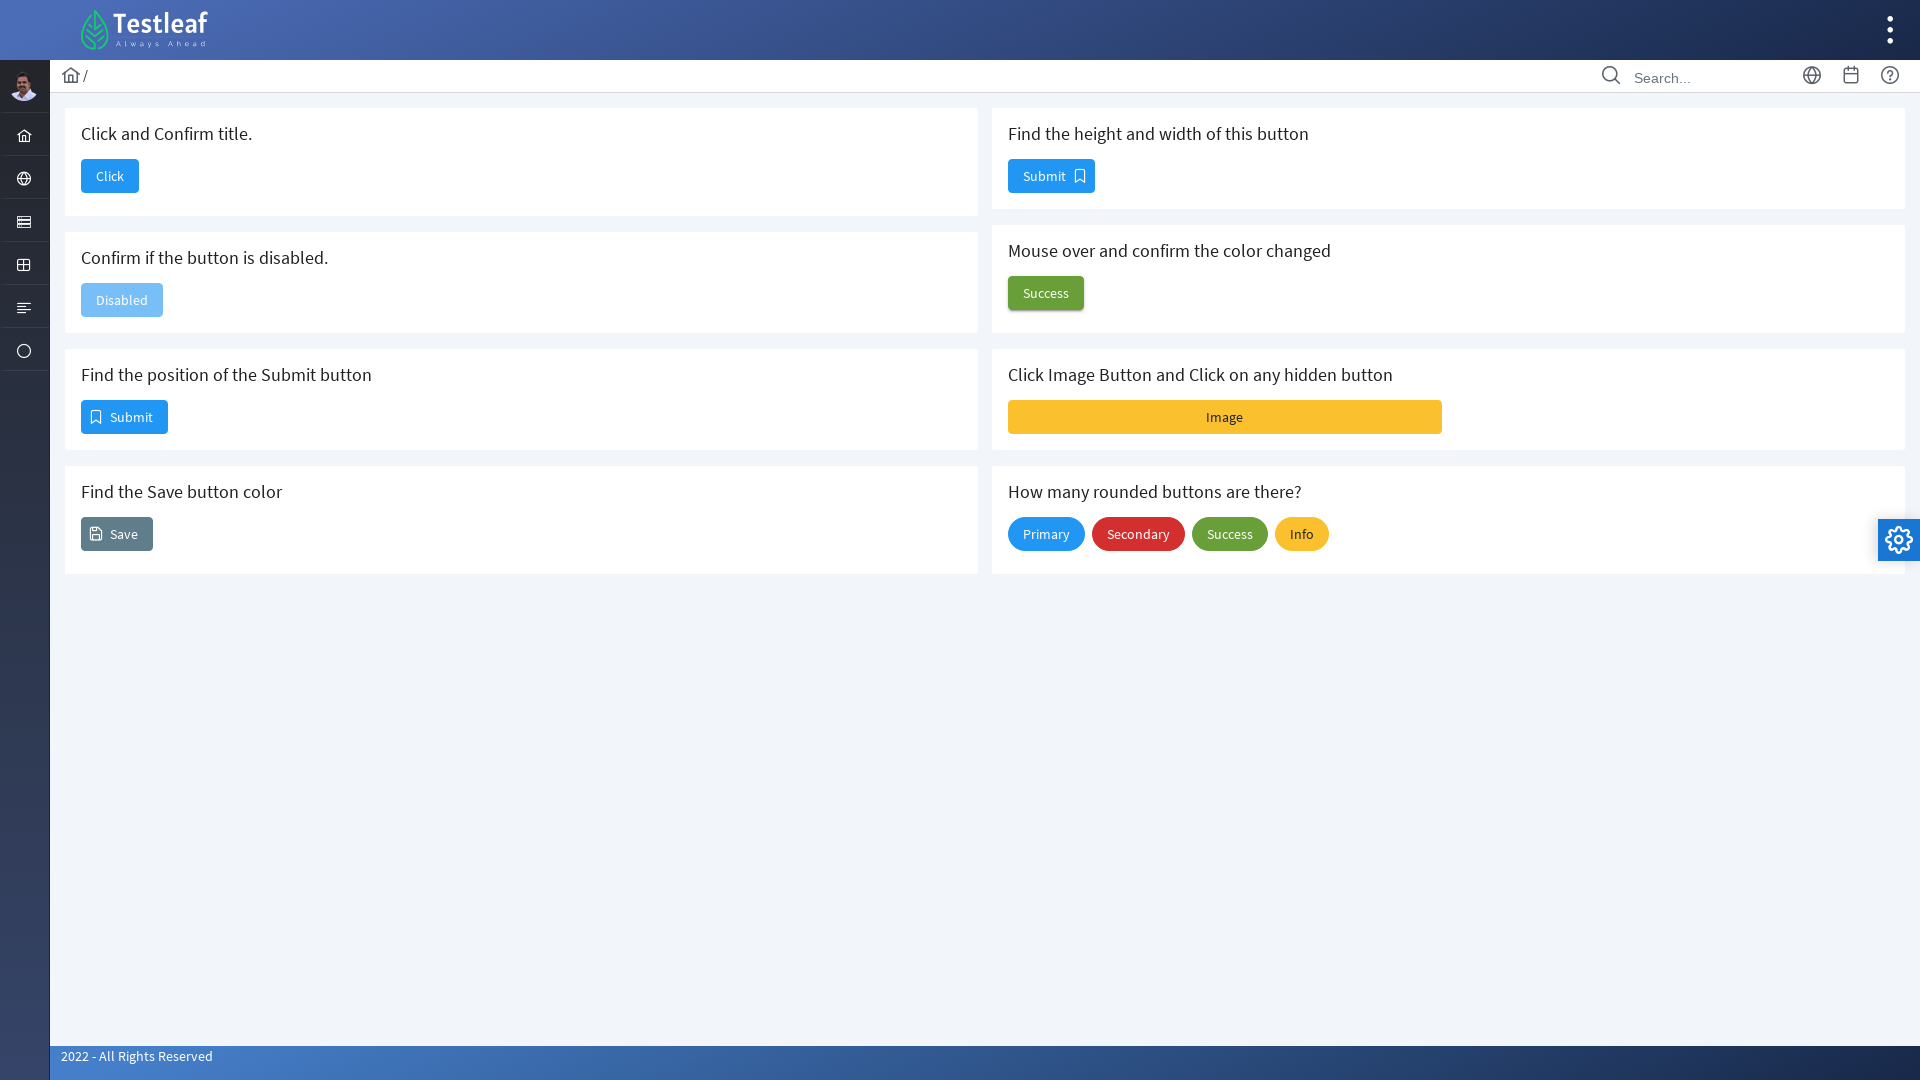

Retrieved bounding box of position button
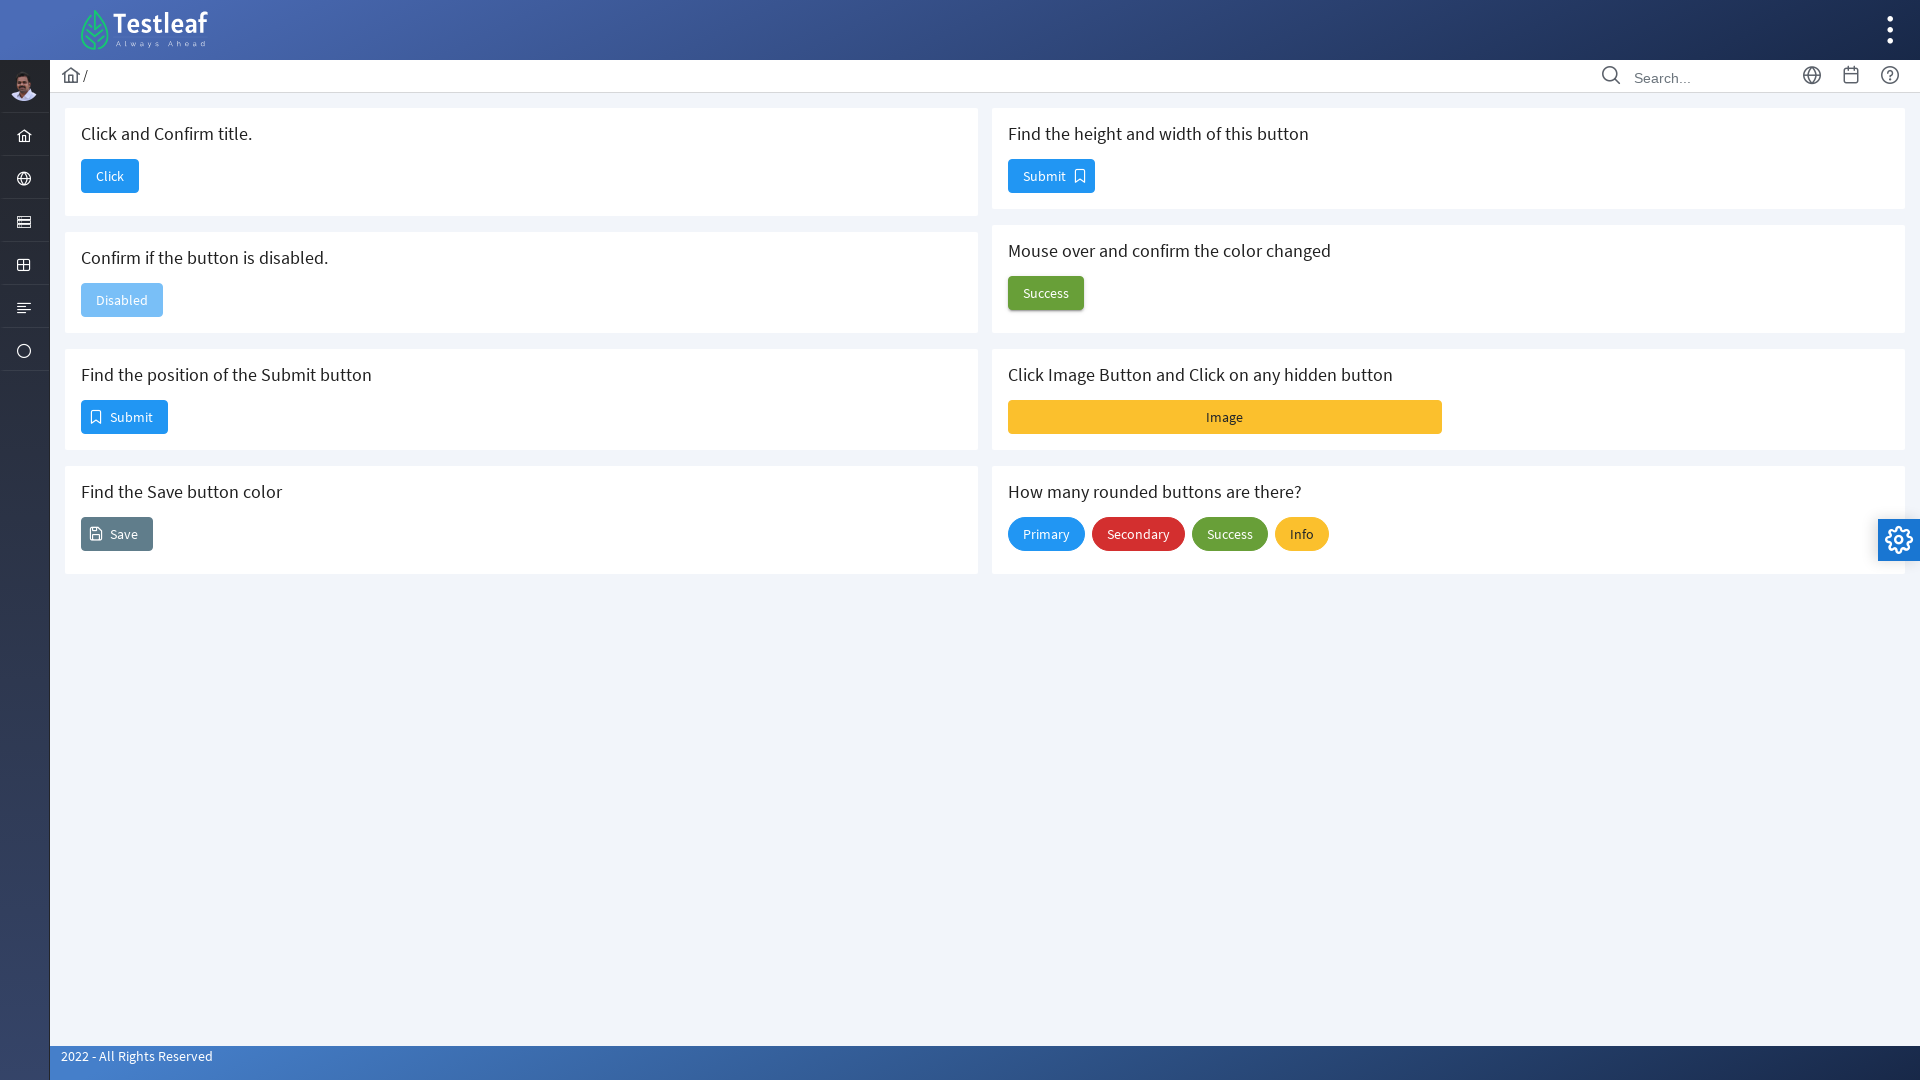

Retrieved background color of colour button: rgb(96, 125, 139) none repeat scroll 0% 0% / auto padding-box border-box
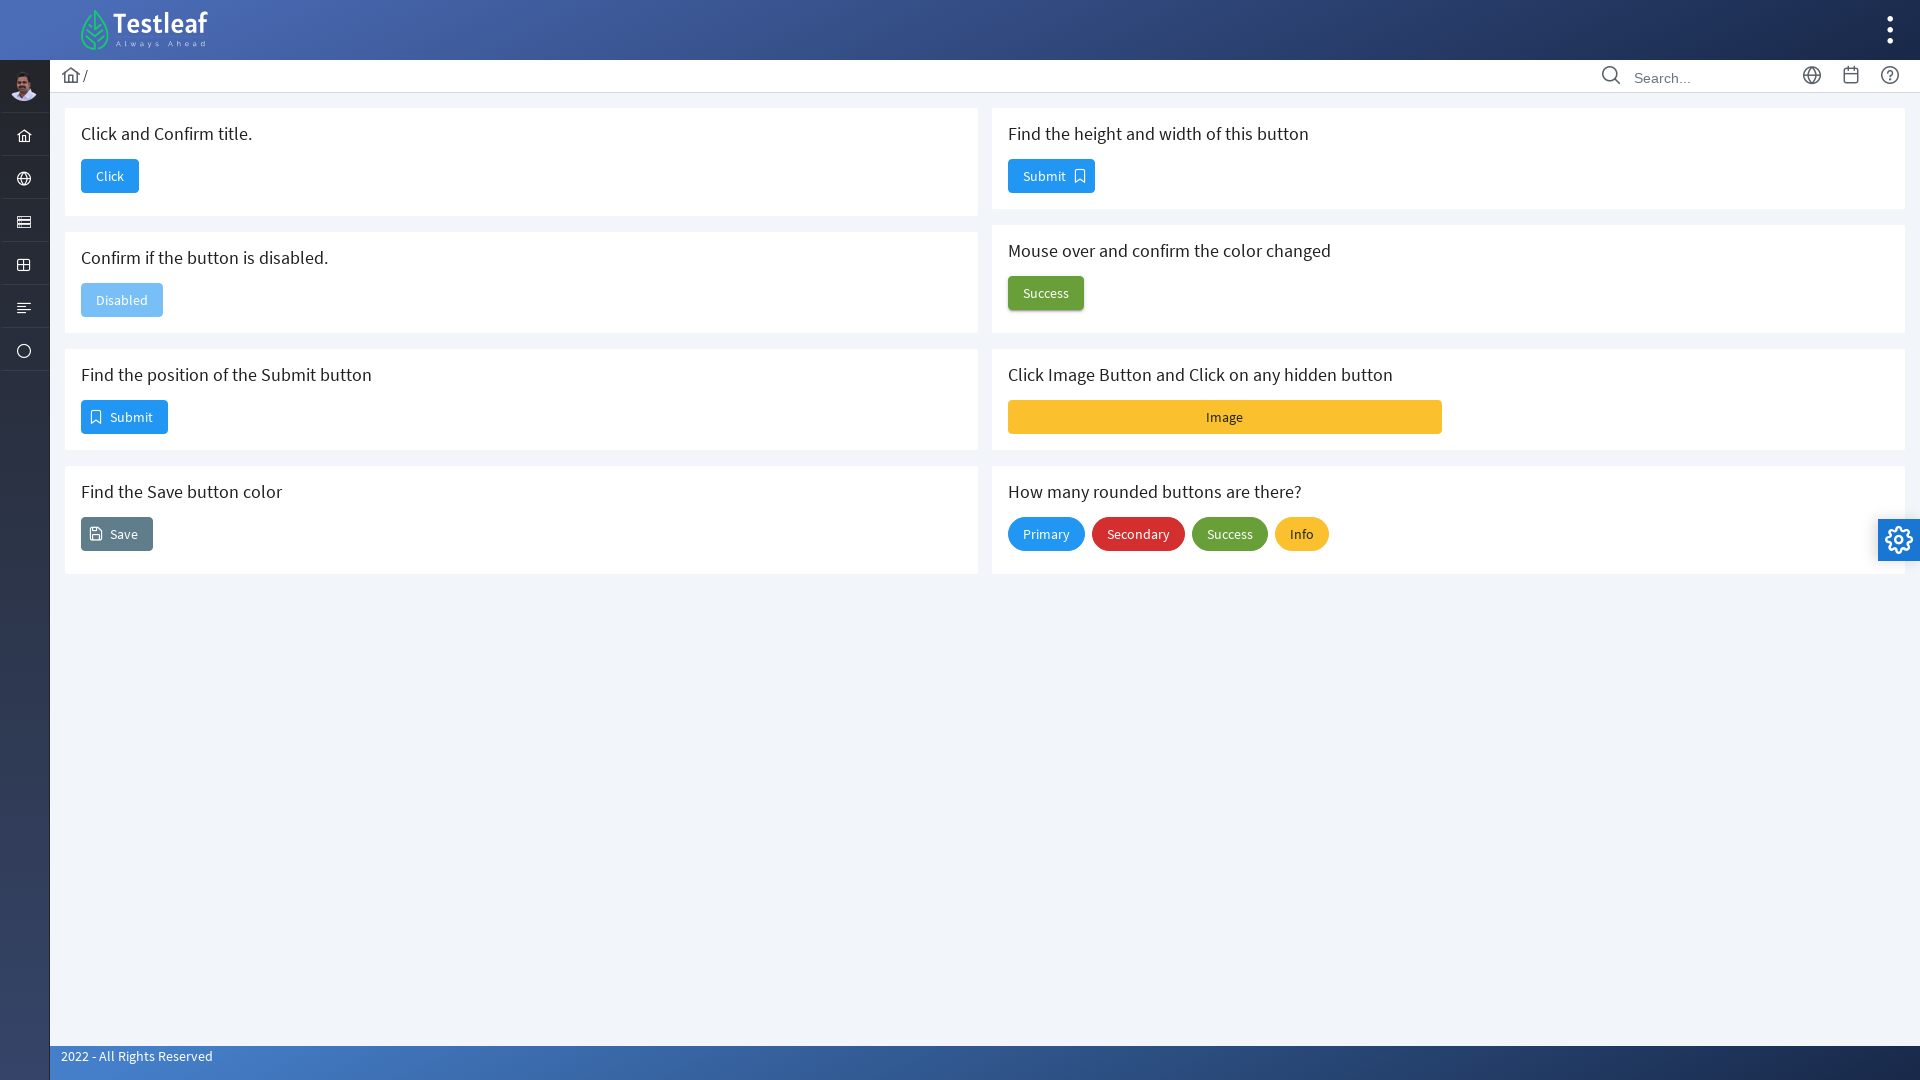

Retrieved dimensions of height/width button
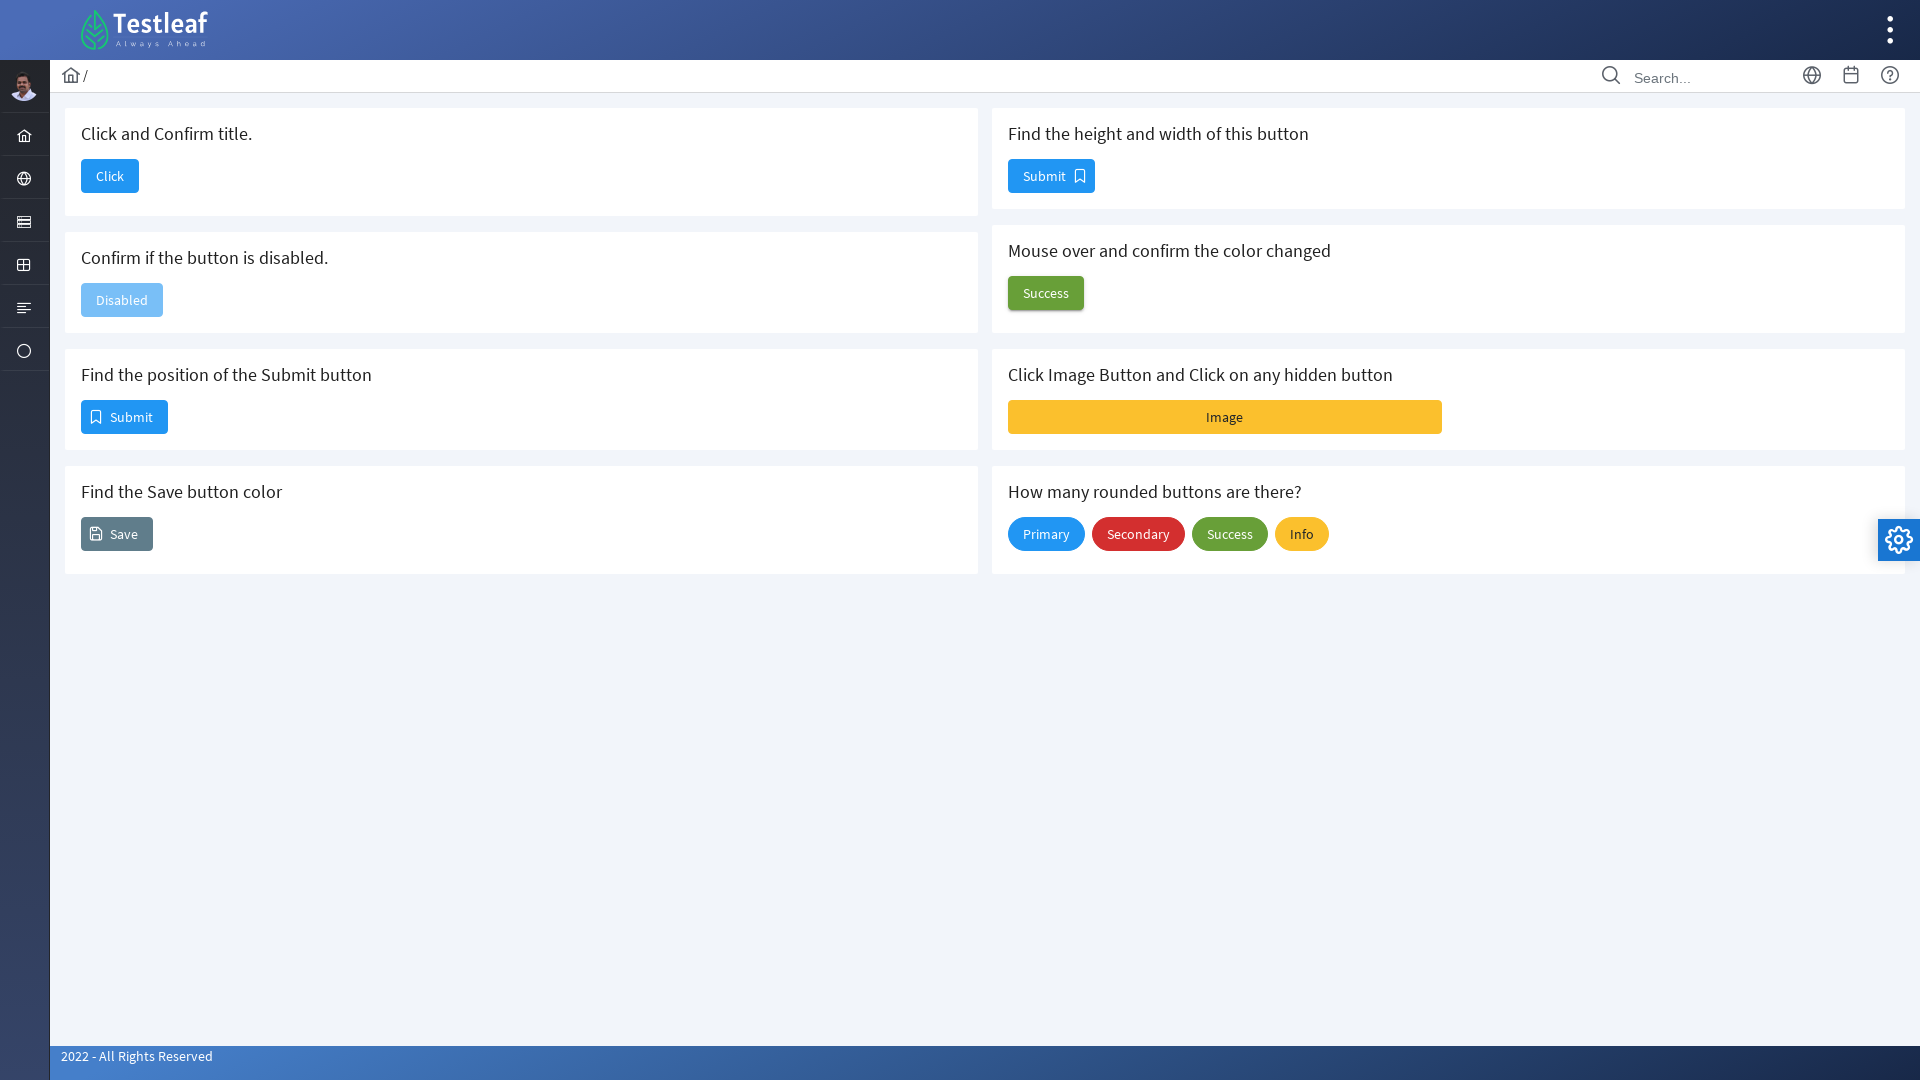

Waited for changes button to be visible
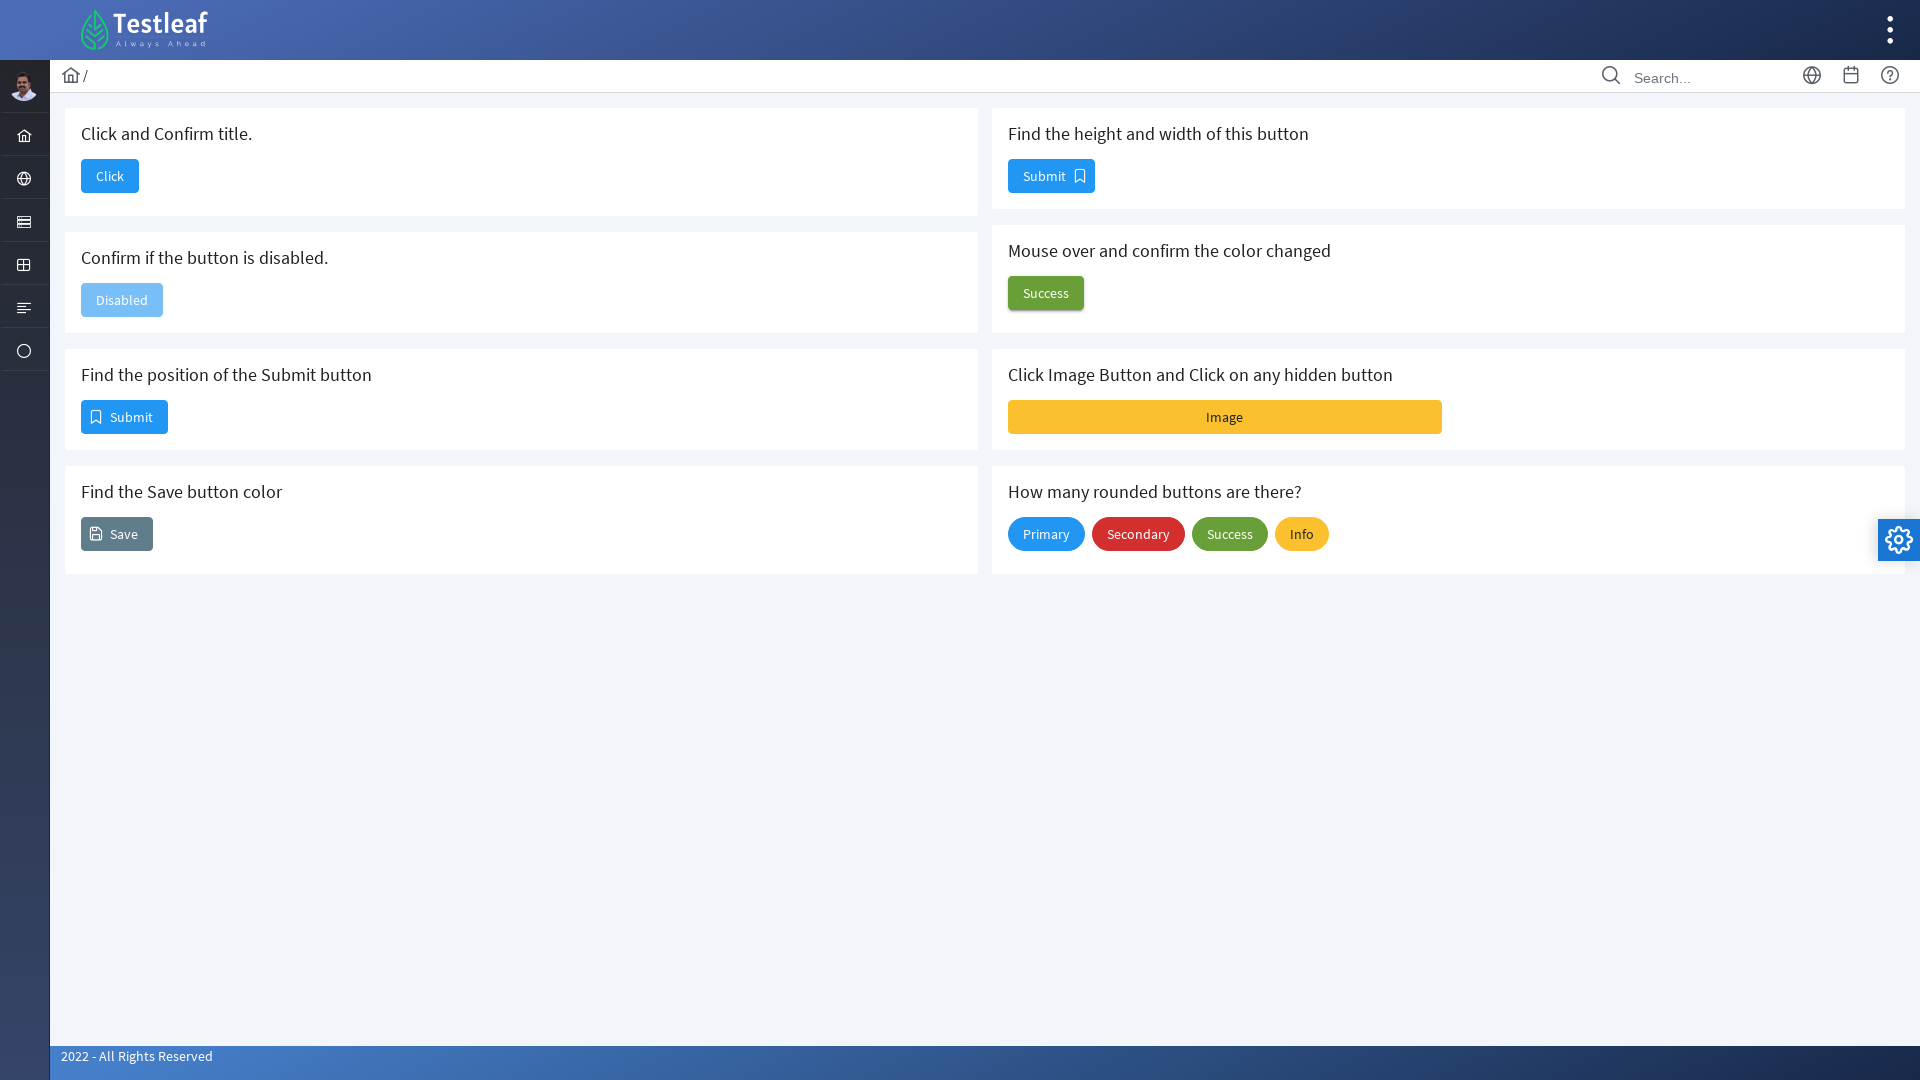

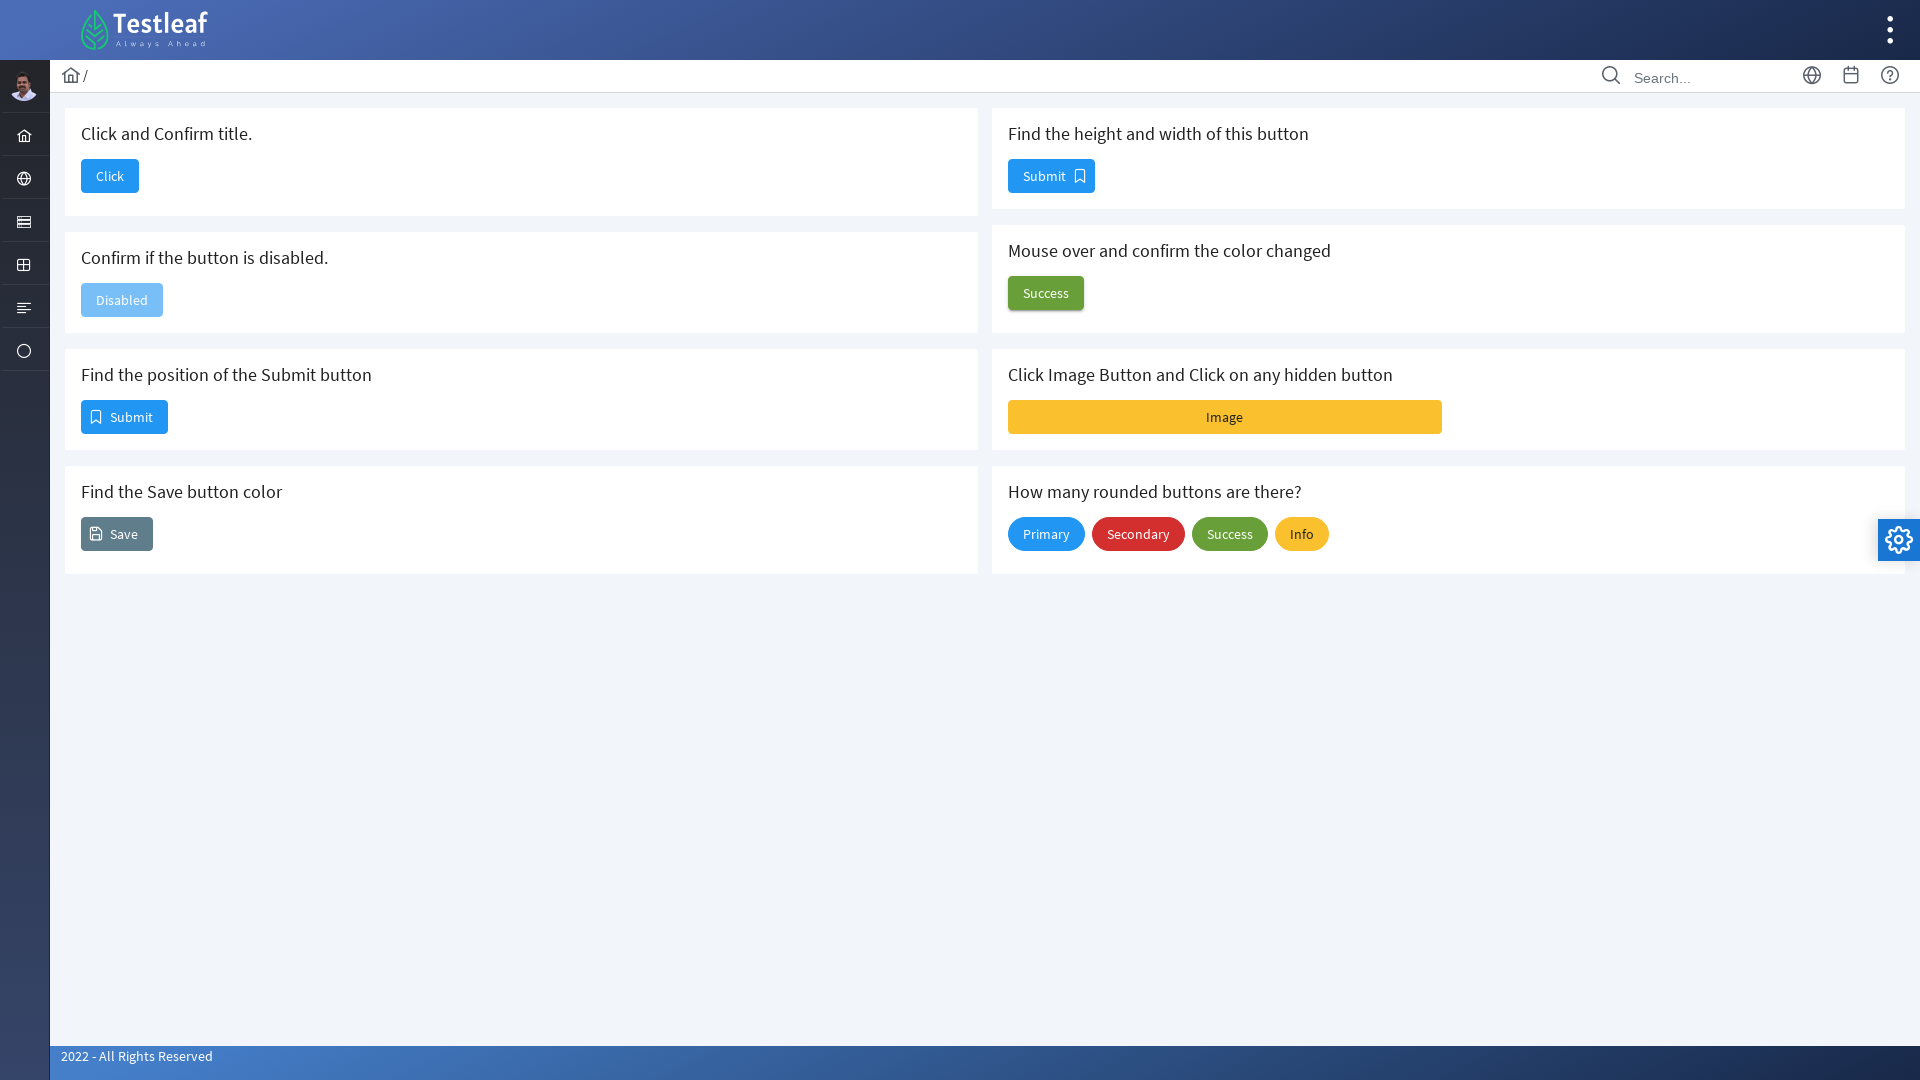